Tests JavaScript alerts including basic alert, confirm dialog, and prompt dialog with various interactions.

Starting URL: https://the-internet.herokuapp.com/

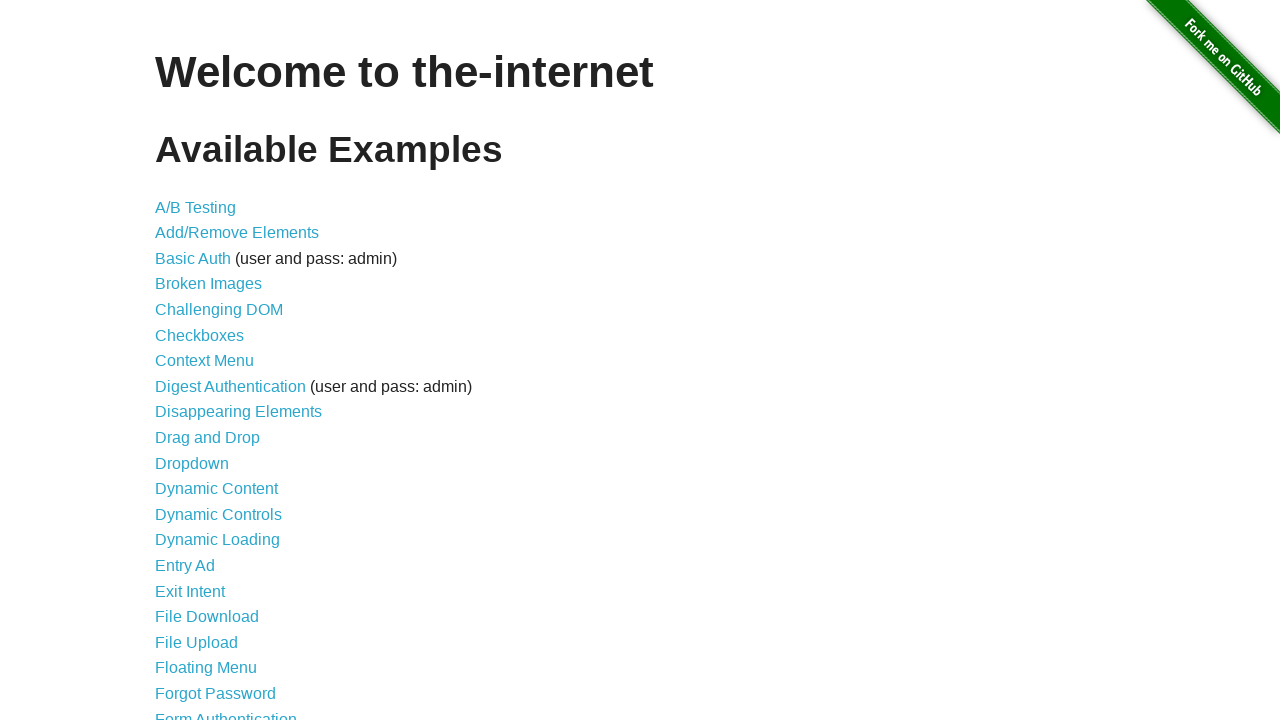

Clicked on JavaScript Alerts link at (214, 361) on xpath=//a[@href='/javascript_alerts']
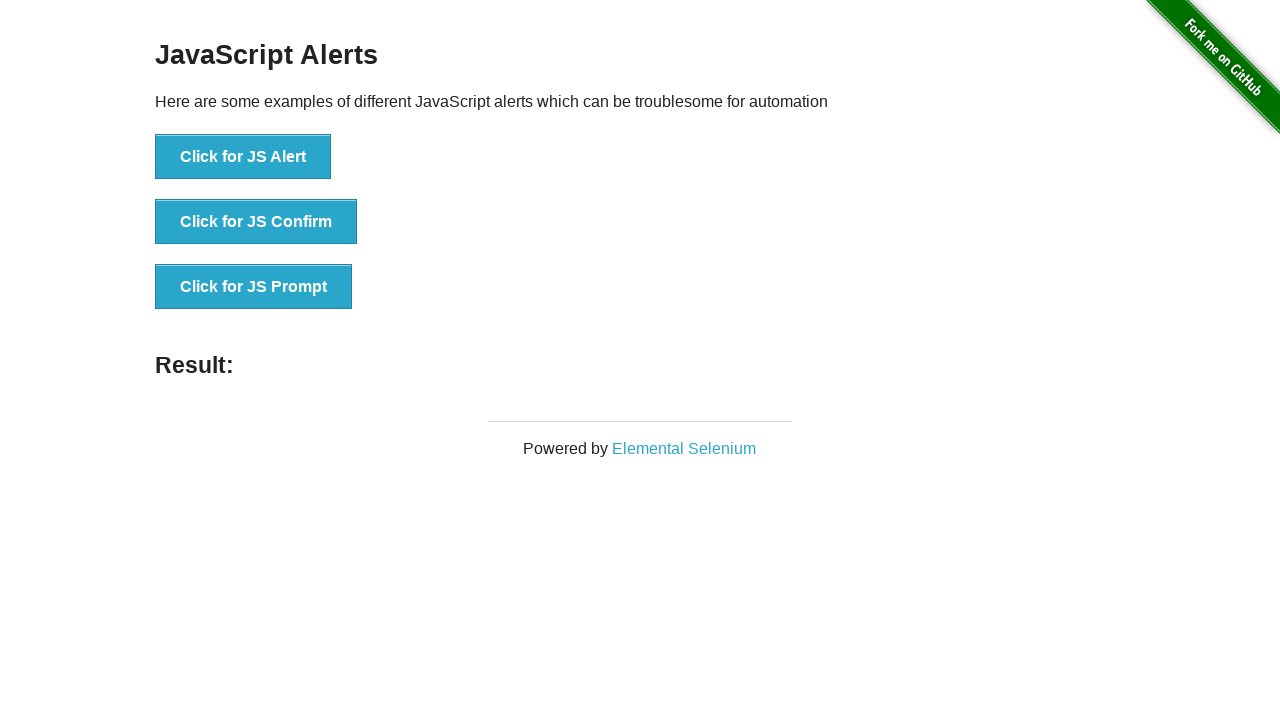

Clicked JS Alert button and accepted the alert dialog at (243, 157) on xpath=//button[@onclick='jsAlert()']
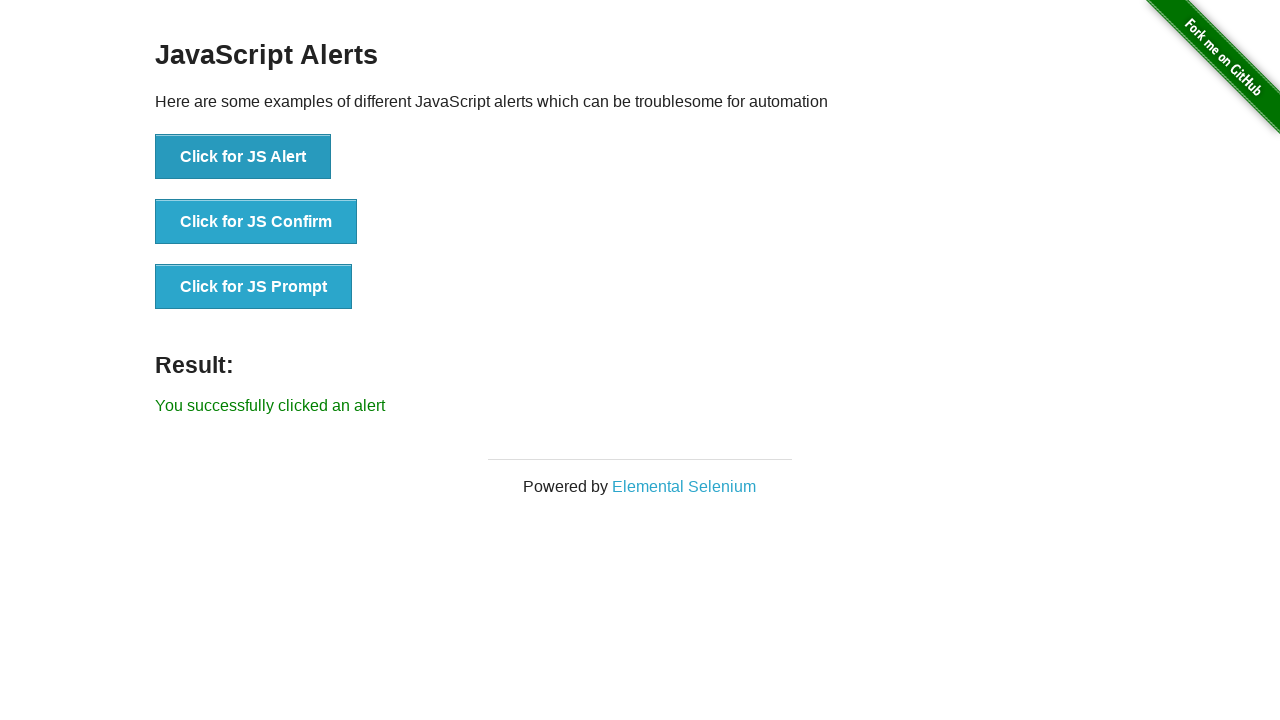

Result message appeared after accepting alert
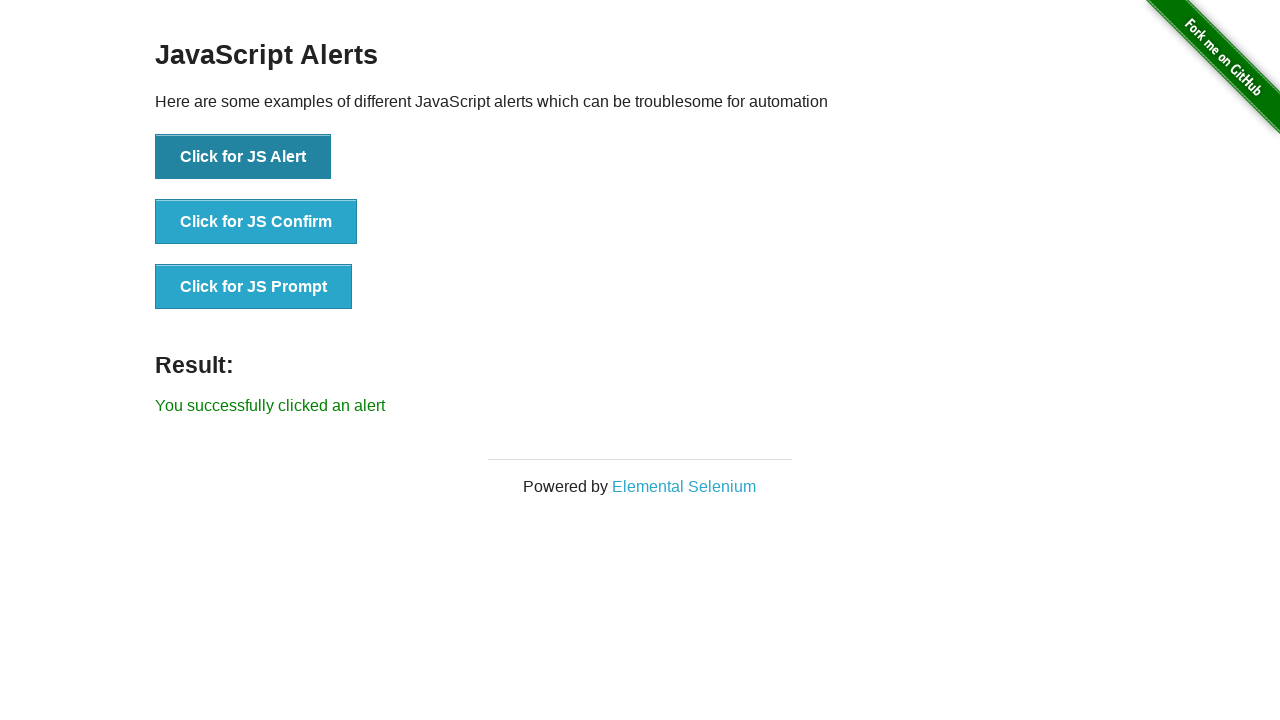

Clicked JS Confirm button and accepted the confirm dialog at (256, 222) on xpath=//button[@onclick='jsConfirm()']
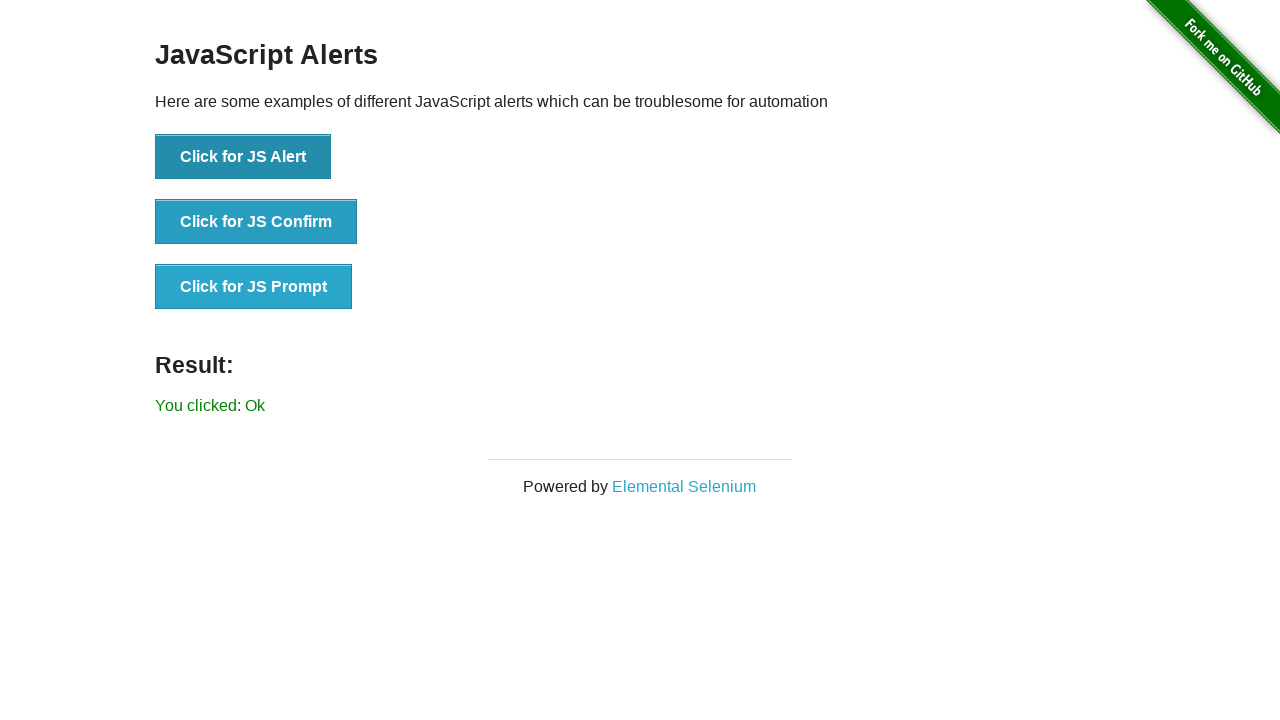

Result message appeared after accepting confirm
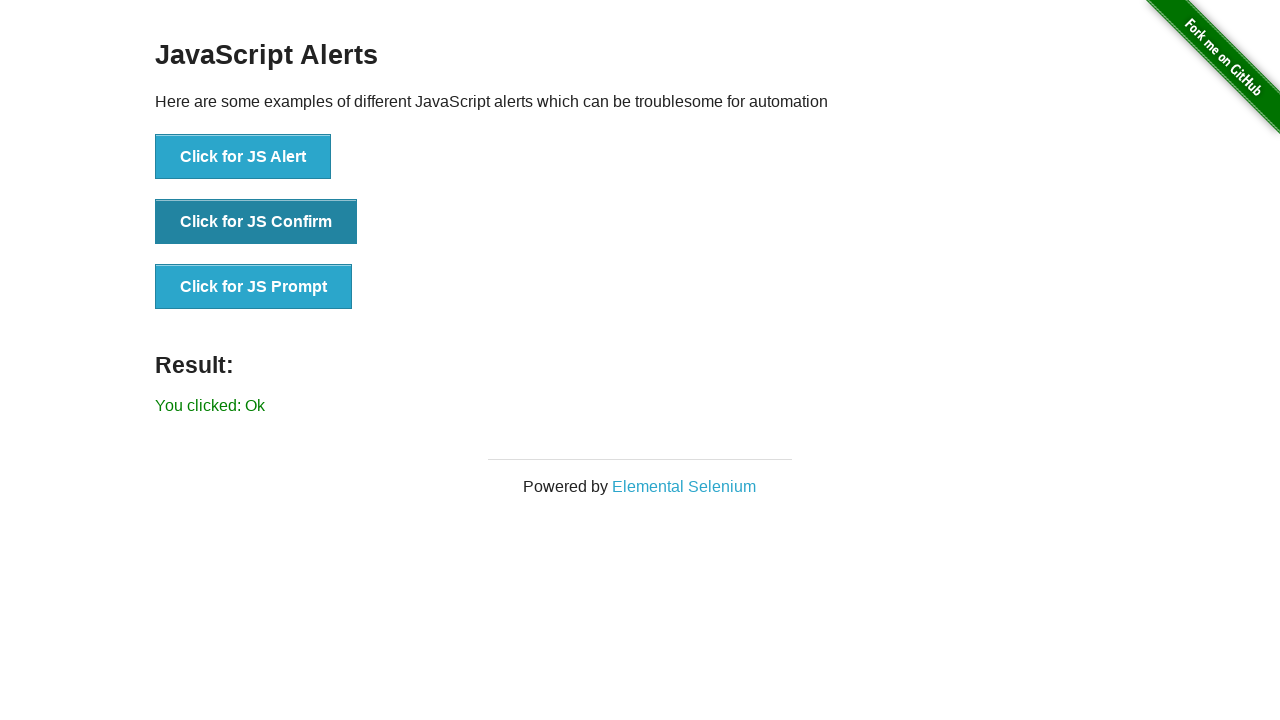

Clicked JS Prompt button and accepted the prompt dialog with empty text at (254, 287) on xpath=//button[@onclick='jsPrompt()']
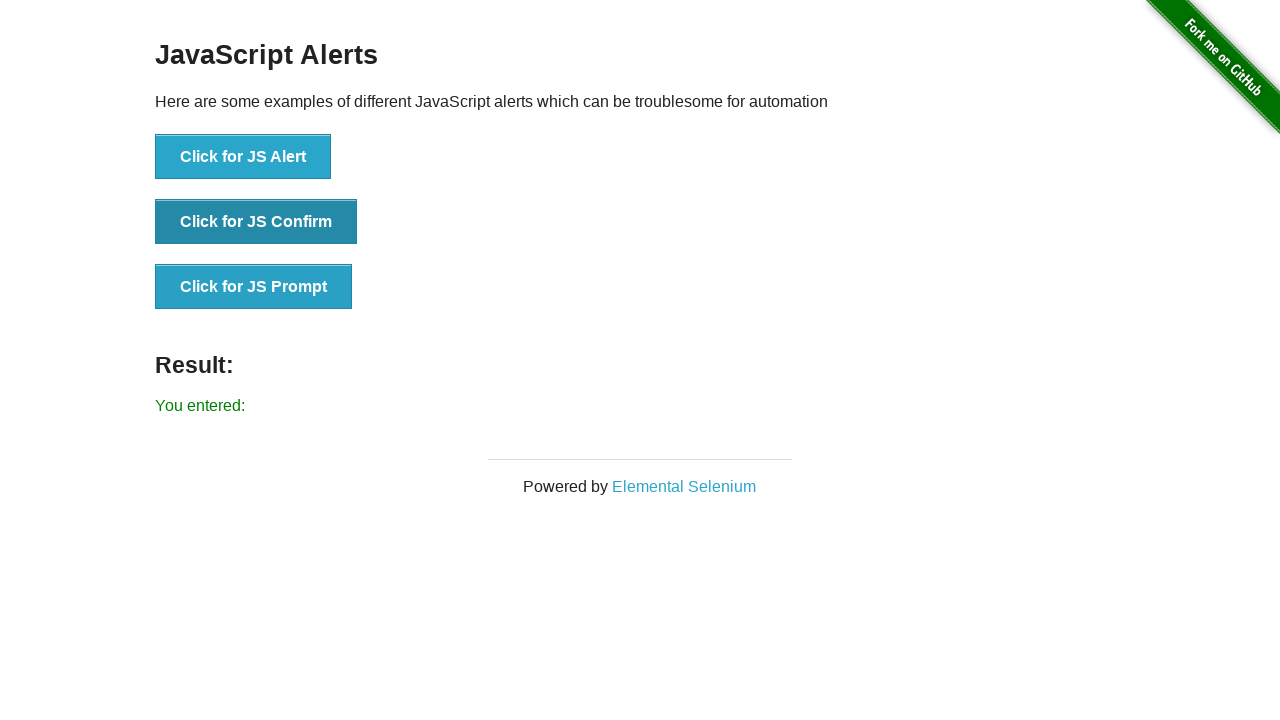

Result message appeared after accepting prompt with empty text
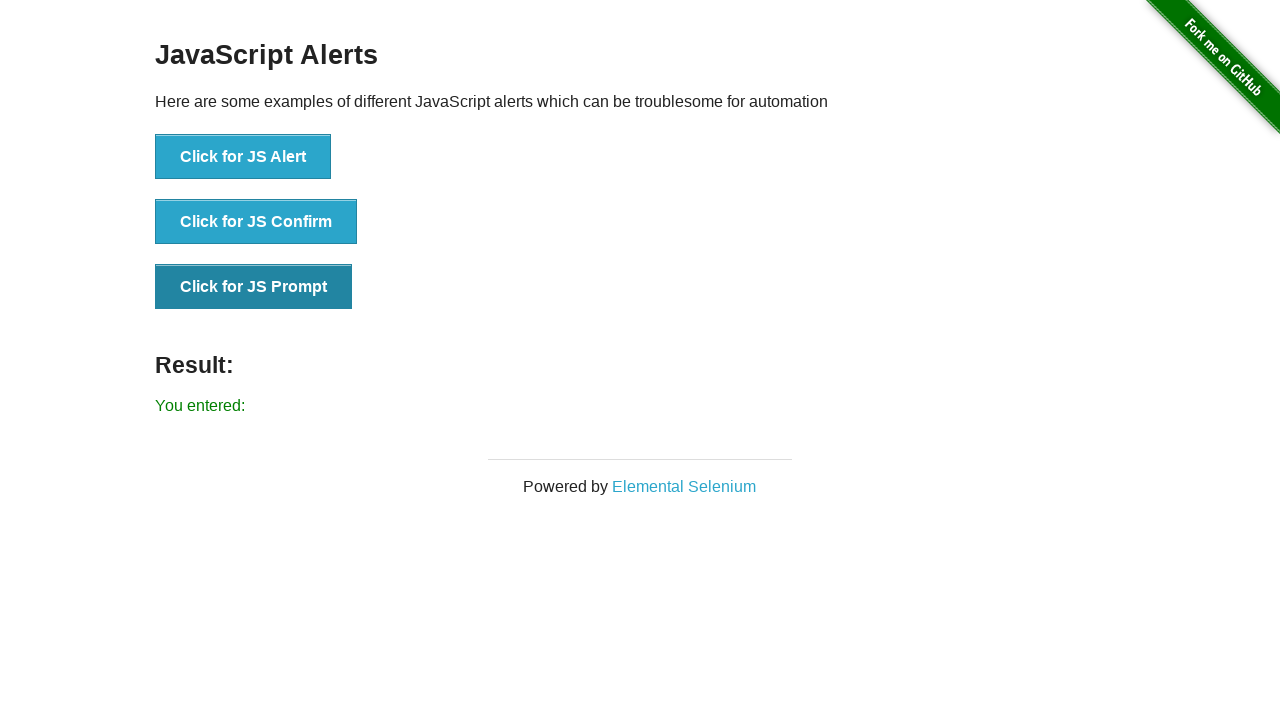

Clicked JS Prompt button and dismissed the prompt dialog at (254, 287) on xpath=//button[@onclick='jsPrompt()']
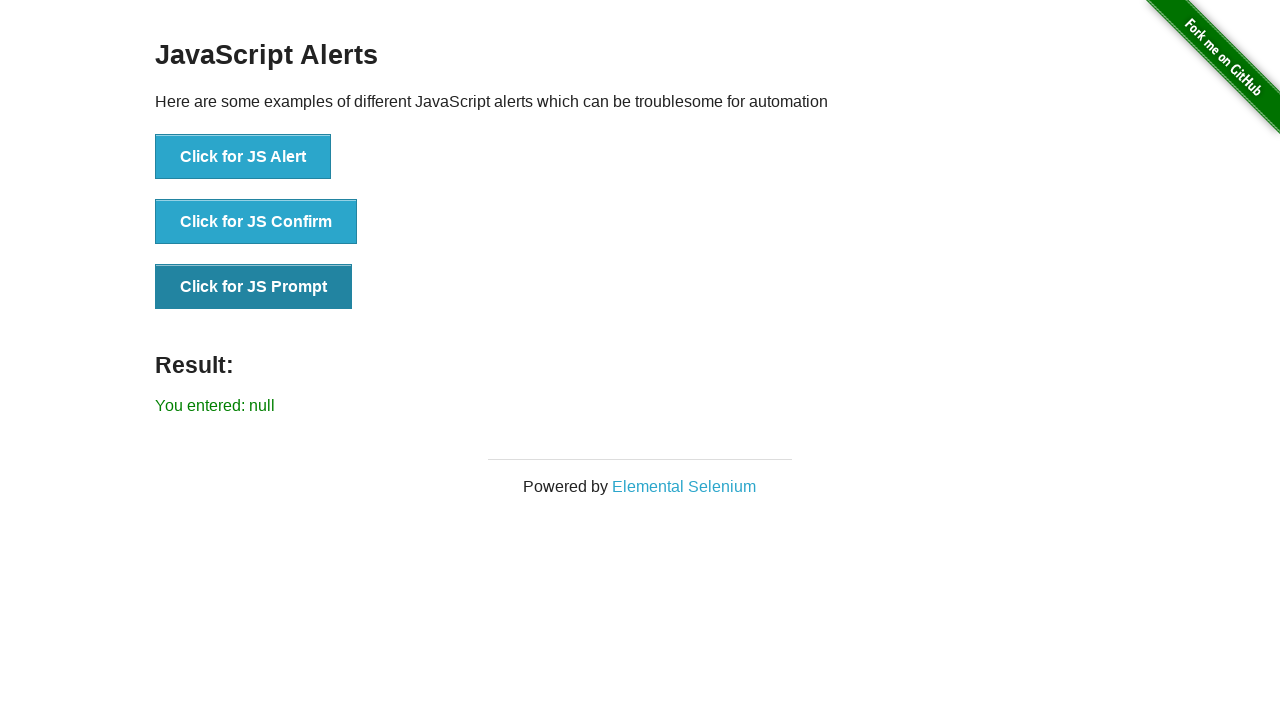

Result message appeared after dismissing prompt
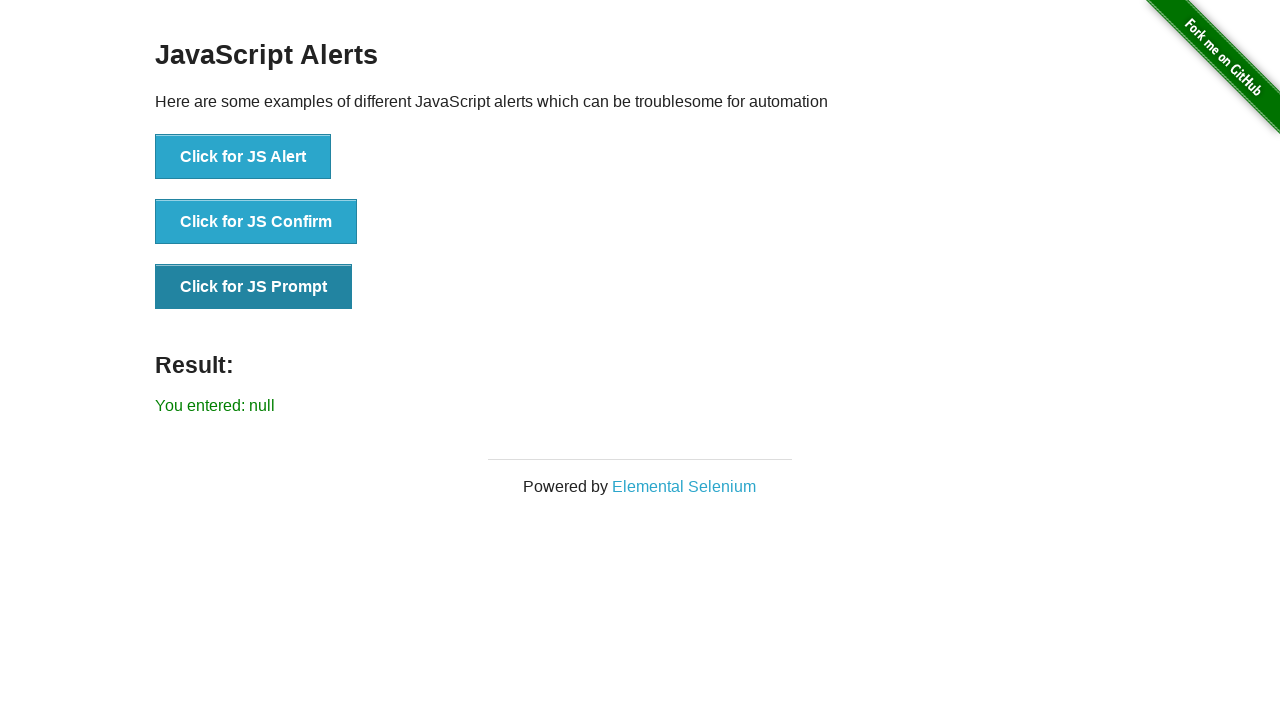

Clicked JS Prompt button and accepted the prompt dialog with text 'Access granted' at (254, 287) on xpath=//button[@onclick='jsPrompt()']
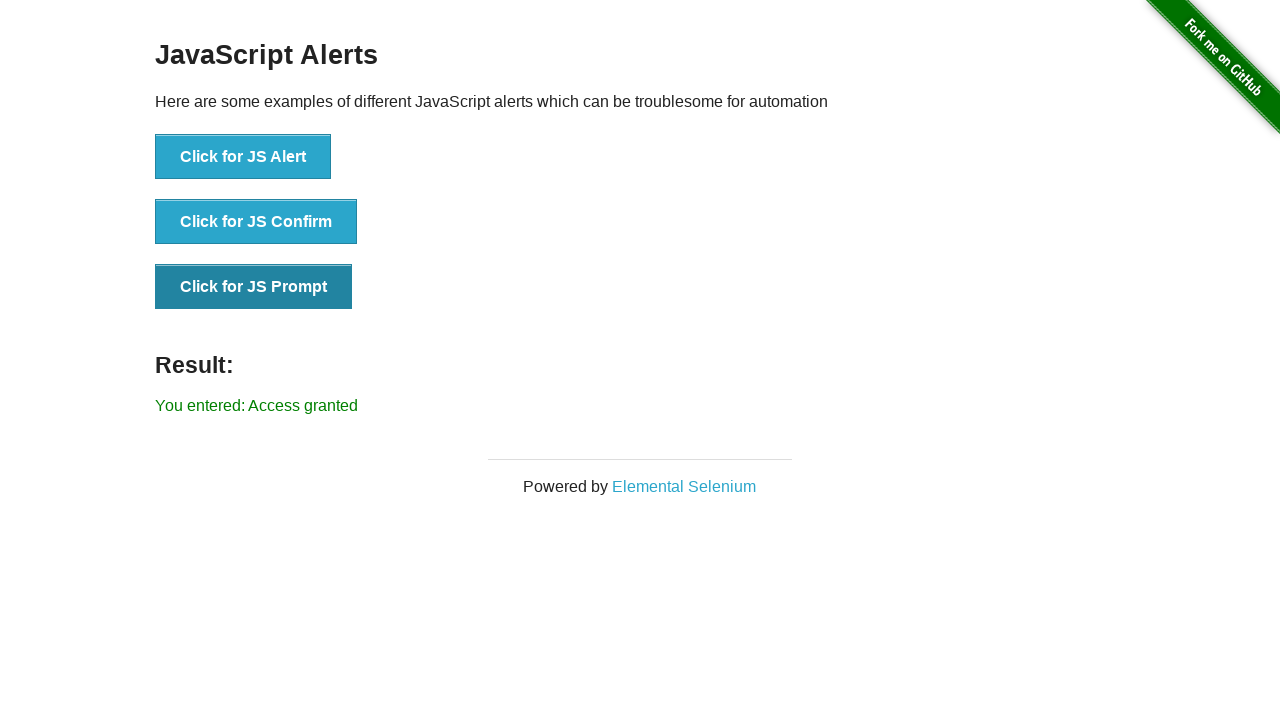

Result message appeared after accepting prompt with custom text
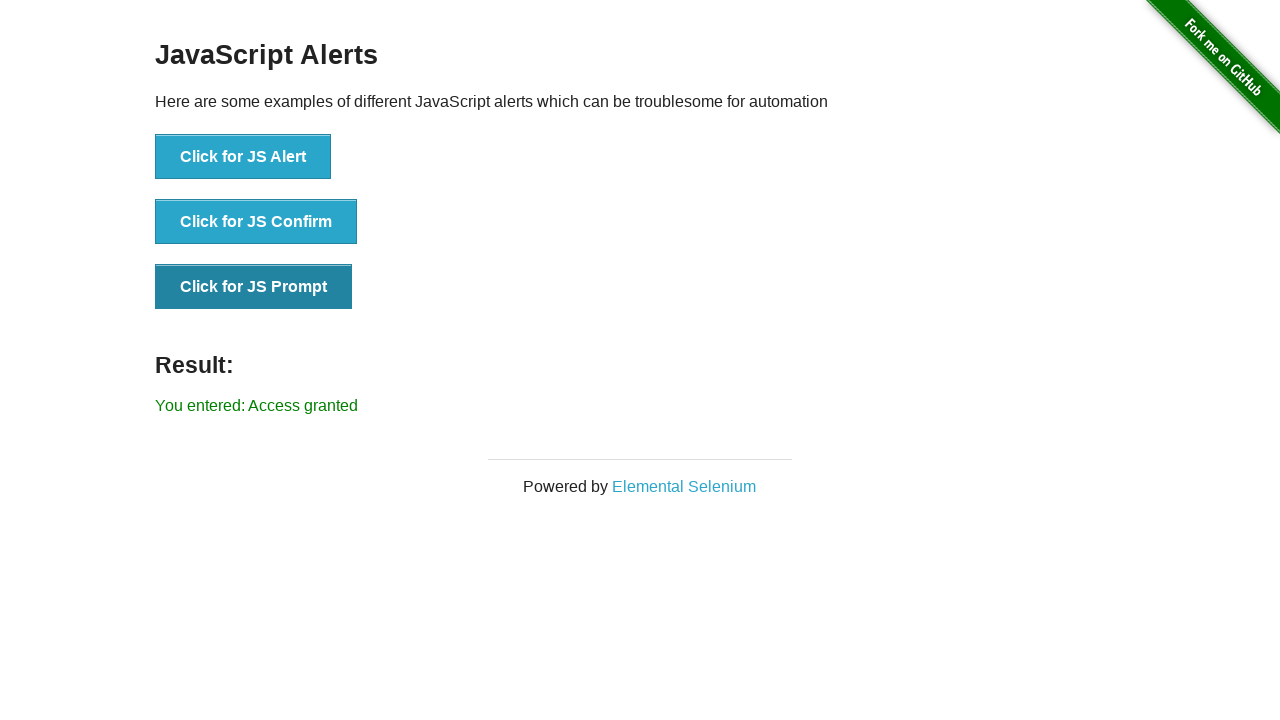

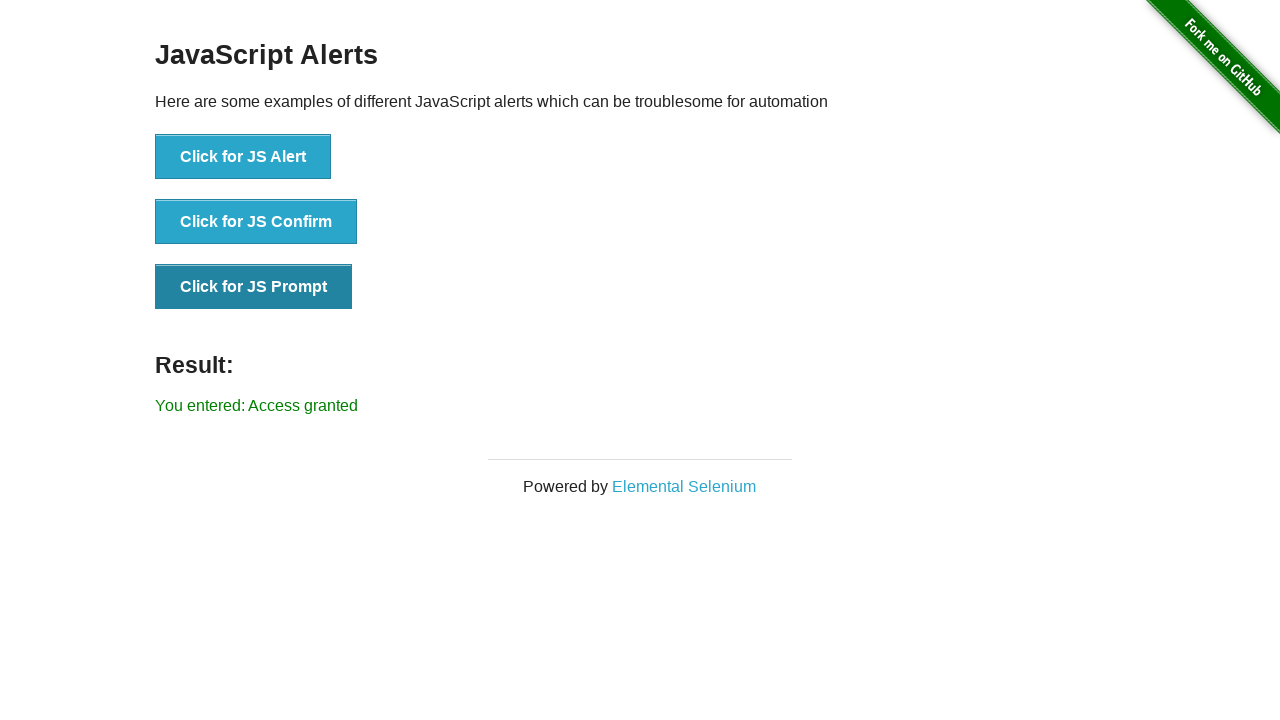